Searches for rings on BlueStone website, applies a price filter for items below Rs 10,000, and verifies the filtered results are displayed

Starting URL: https://bluestone.com/

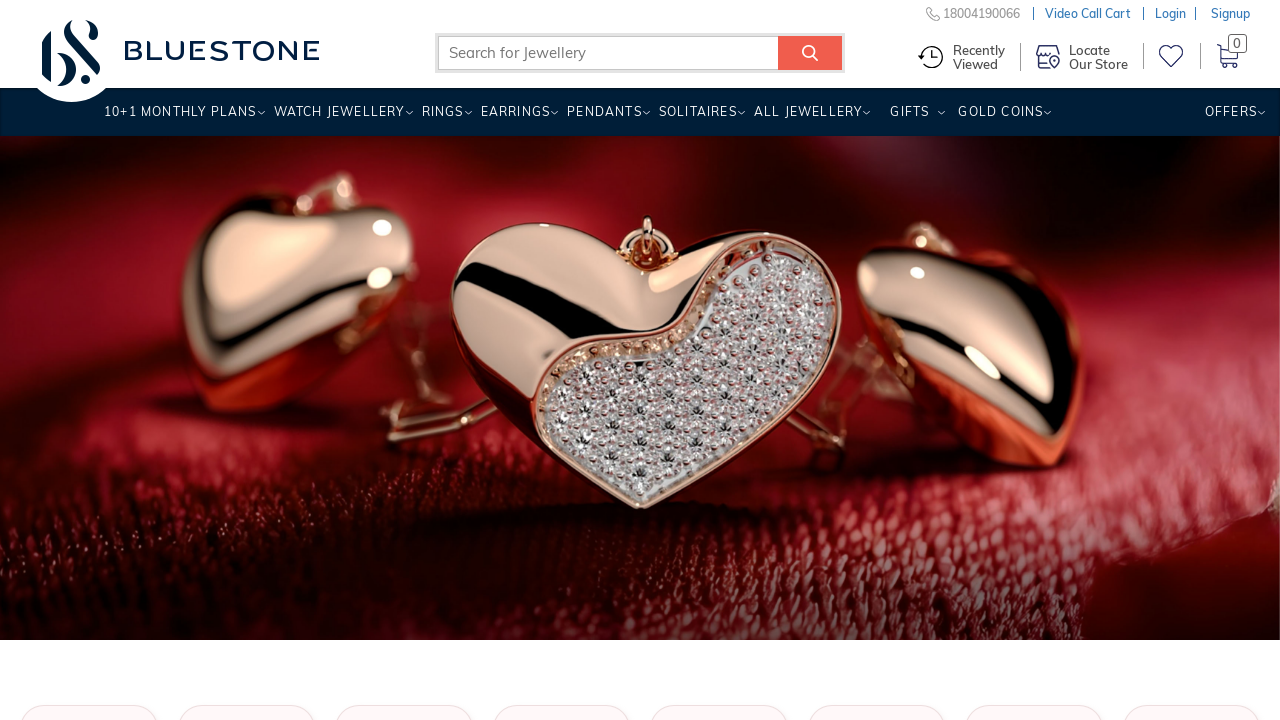

Filled search box with 'Ring' on input.form-text.typeahead
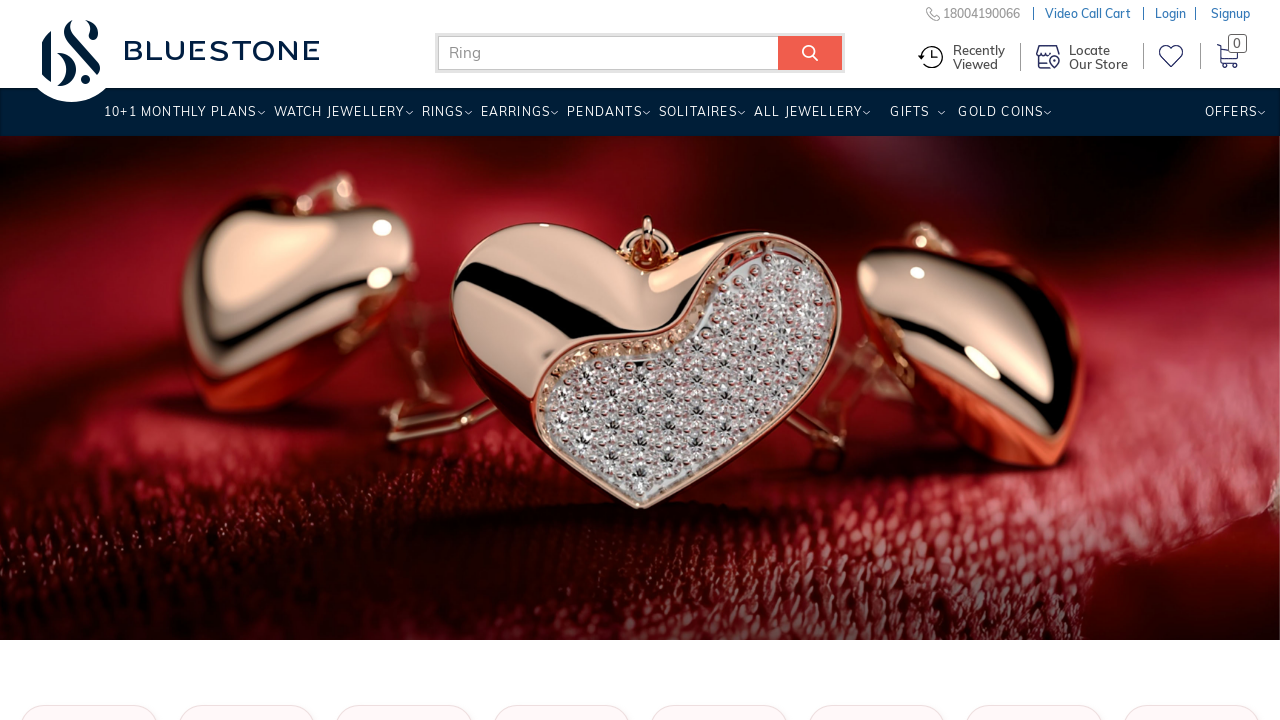

Clicked search submit button at (810, 53) on input[name='submit_search']
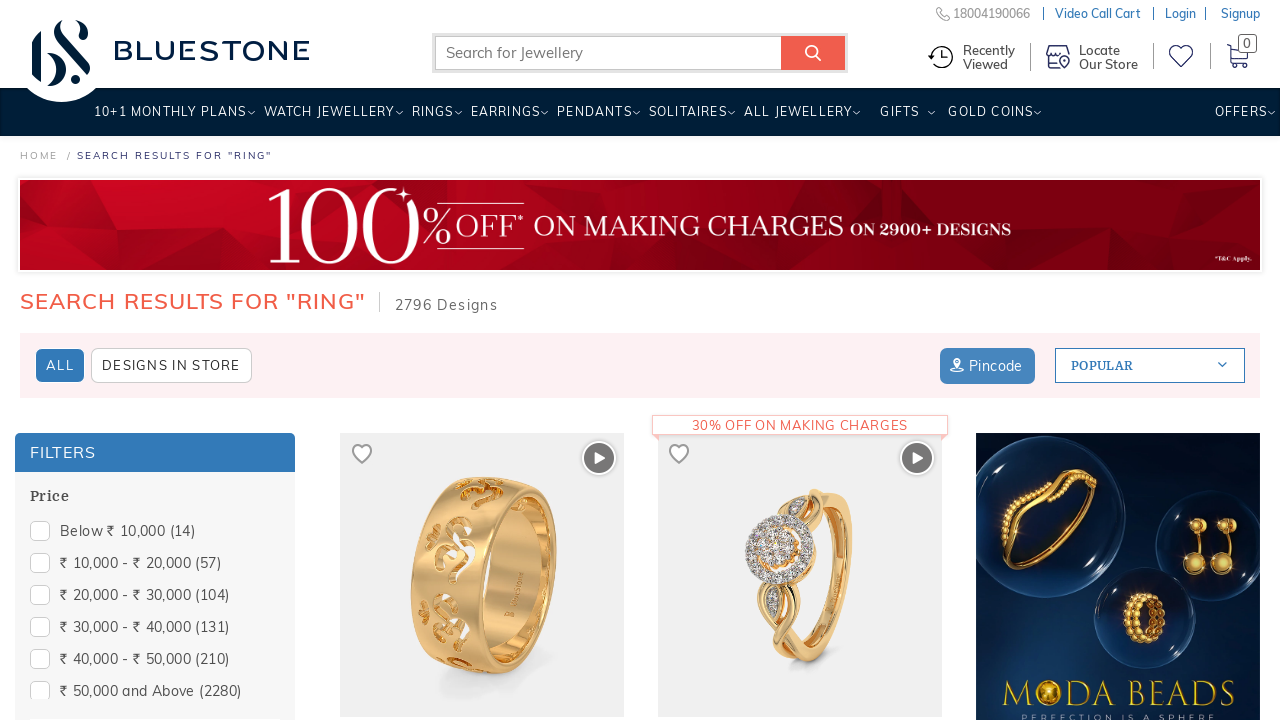

Hovered over Price filter option at (49, 496) on span:text('Price')
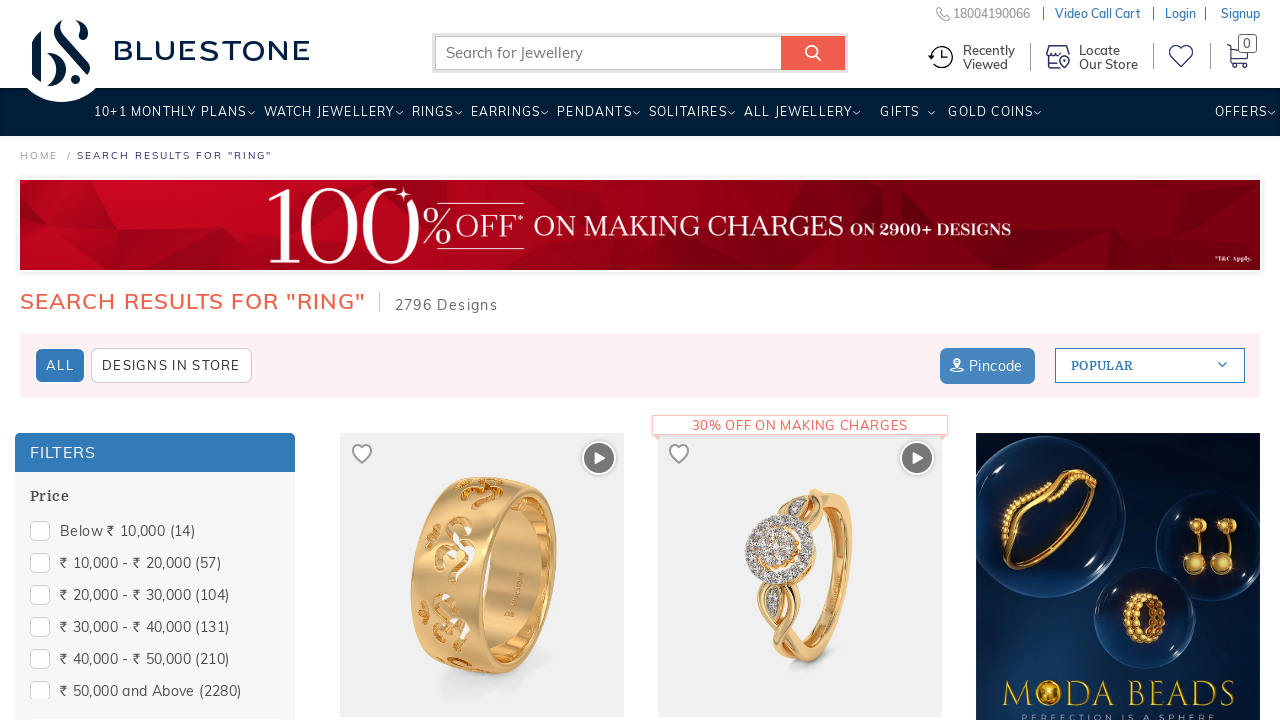

Applied price filter for items below Rs 10,000 at (155, 532) on span[data-displayname='below rs 10000']
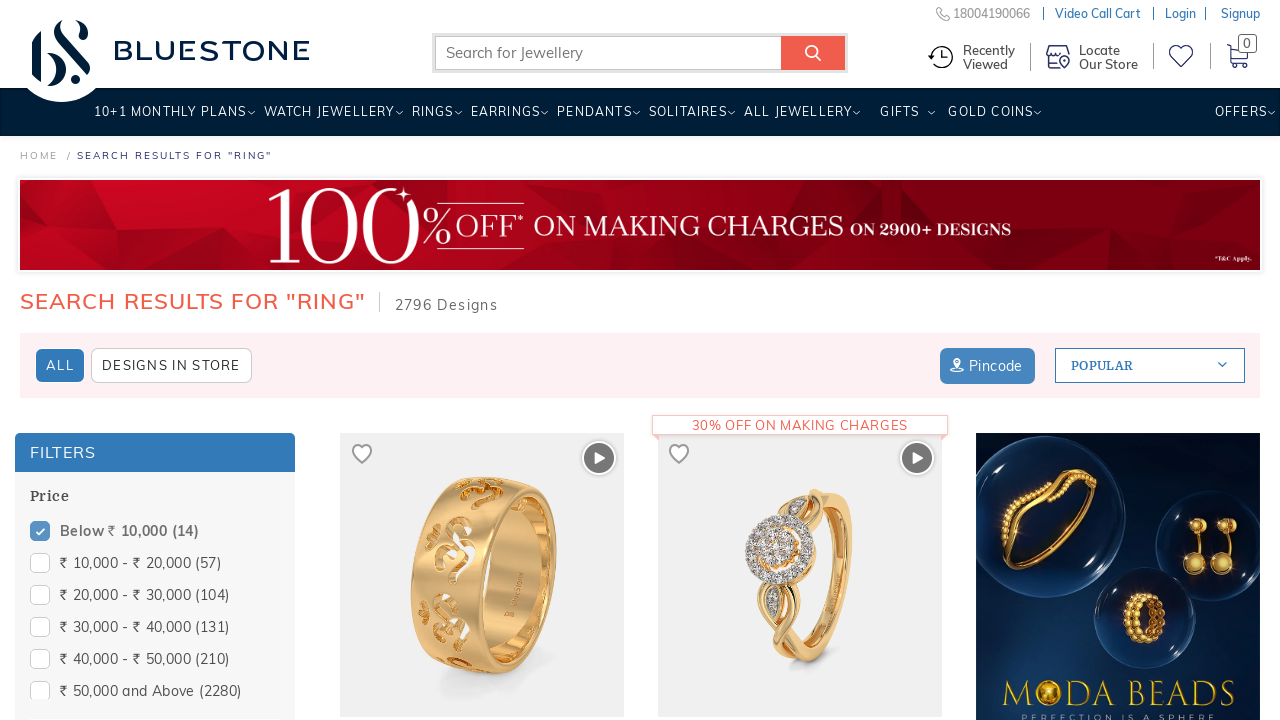

Verified filtered results are displayed with total designs count visible
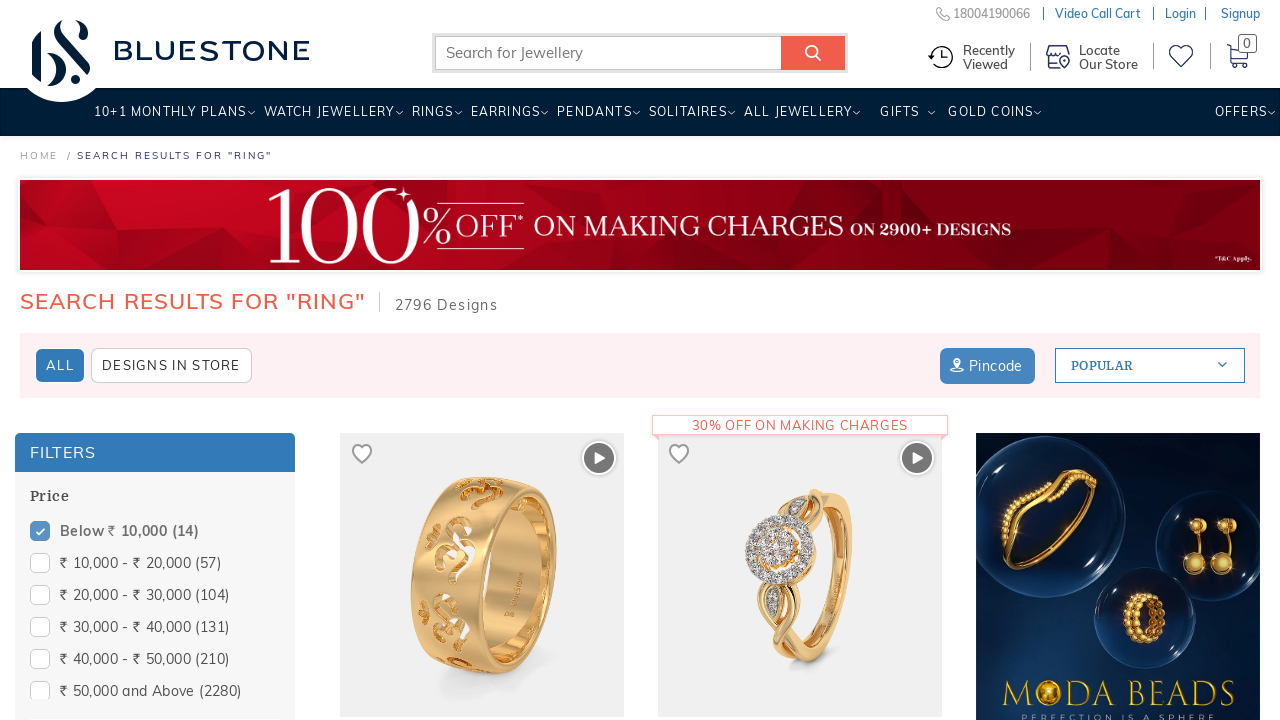

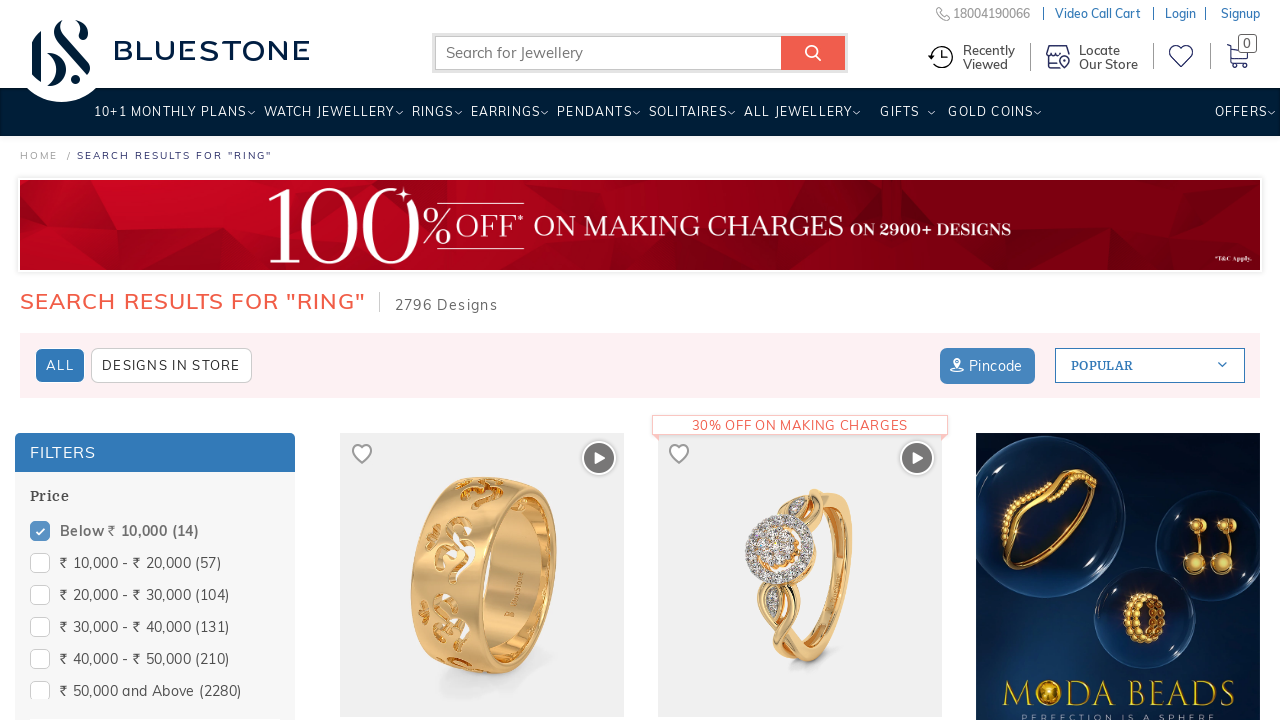